Tests GitHub's homepage by locating the hero email signup field and entering text into it to verify the form input functionality.

Starting URL: https://github.com/

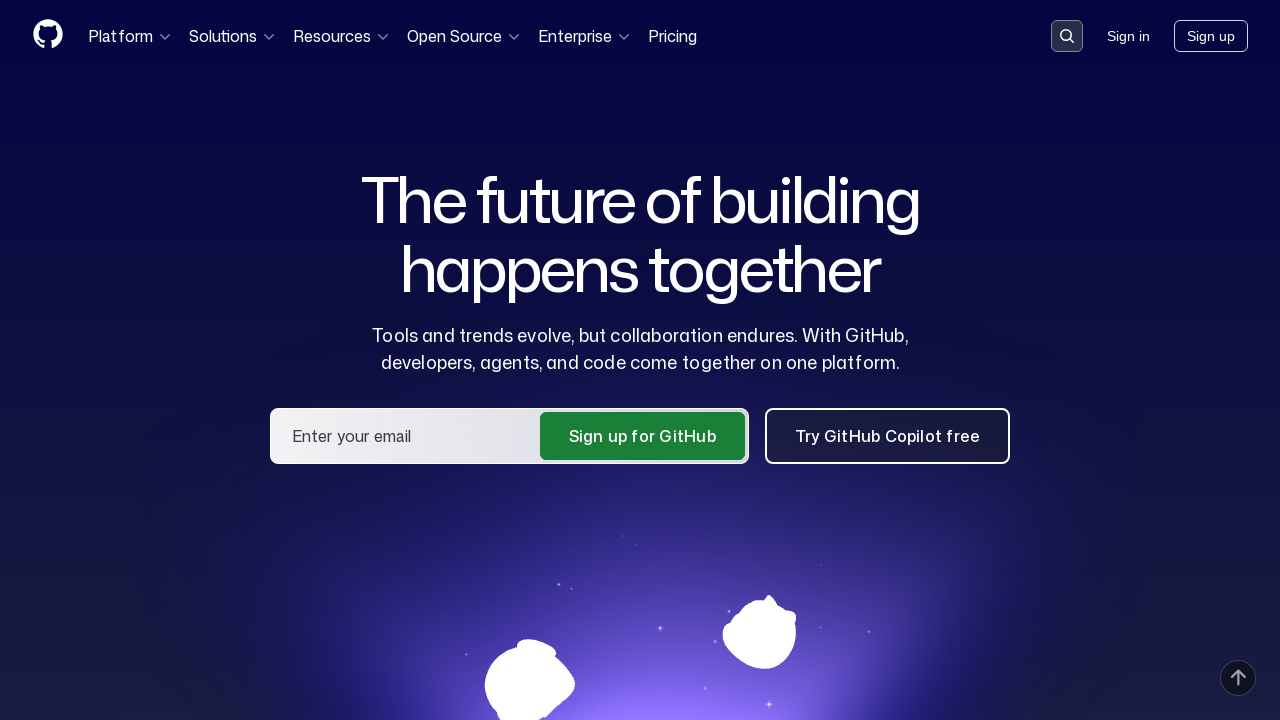

Filled hero email signup field with 'hello_test_user@example.com' on #hero_user_email
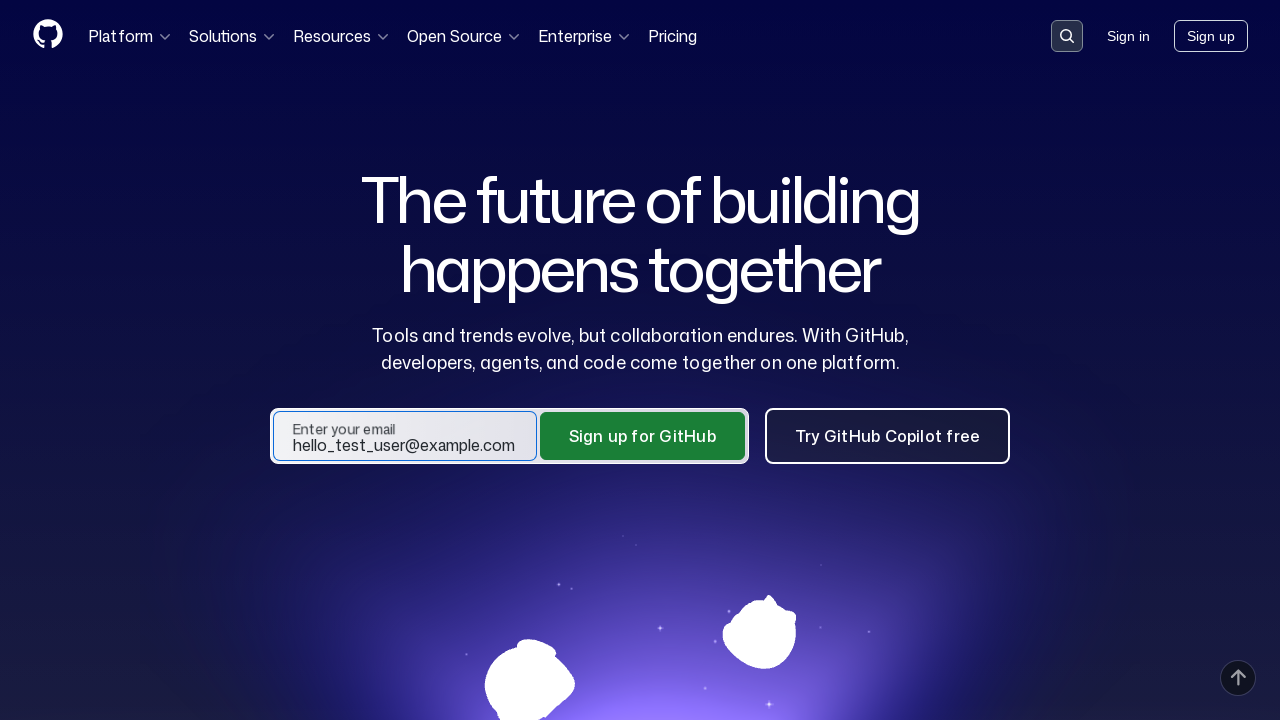

Verified email input field contains the correct value
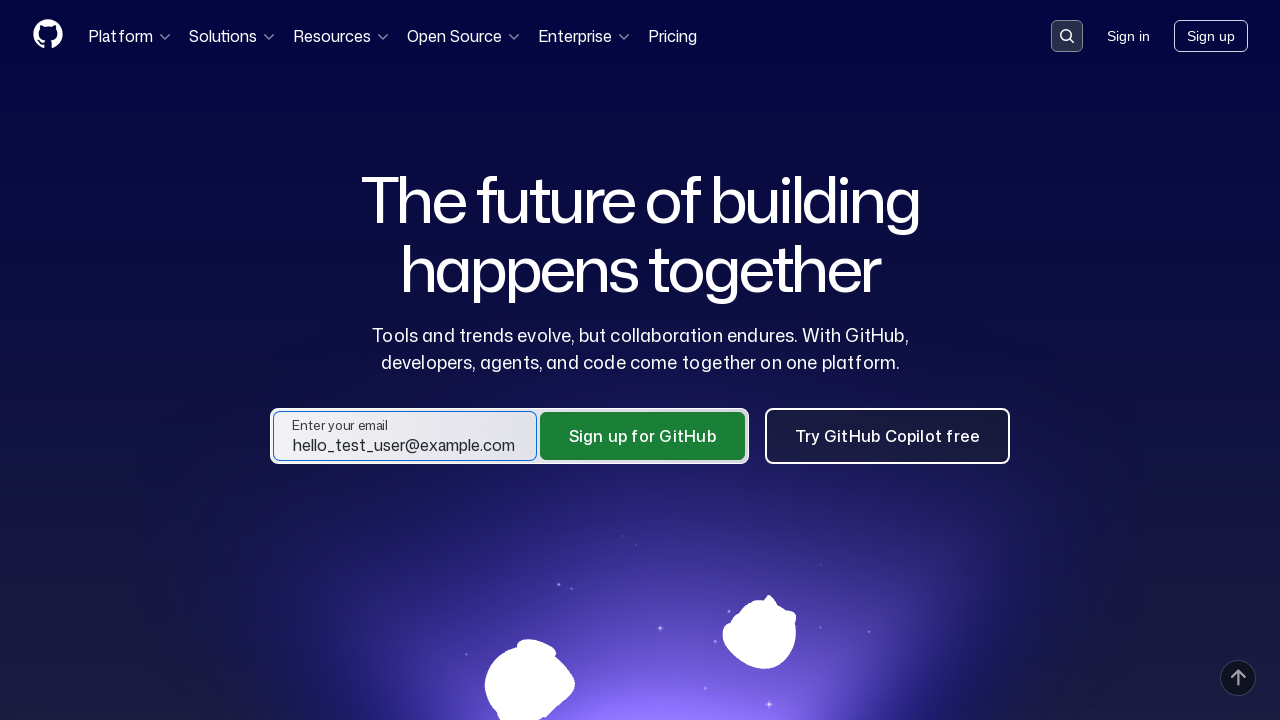

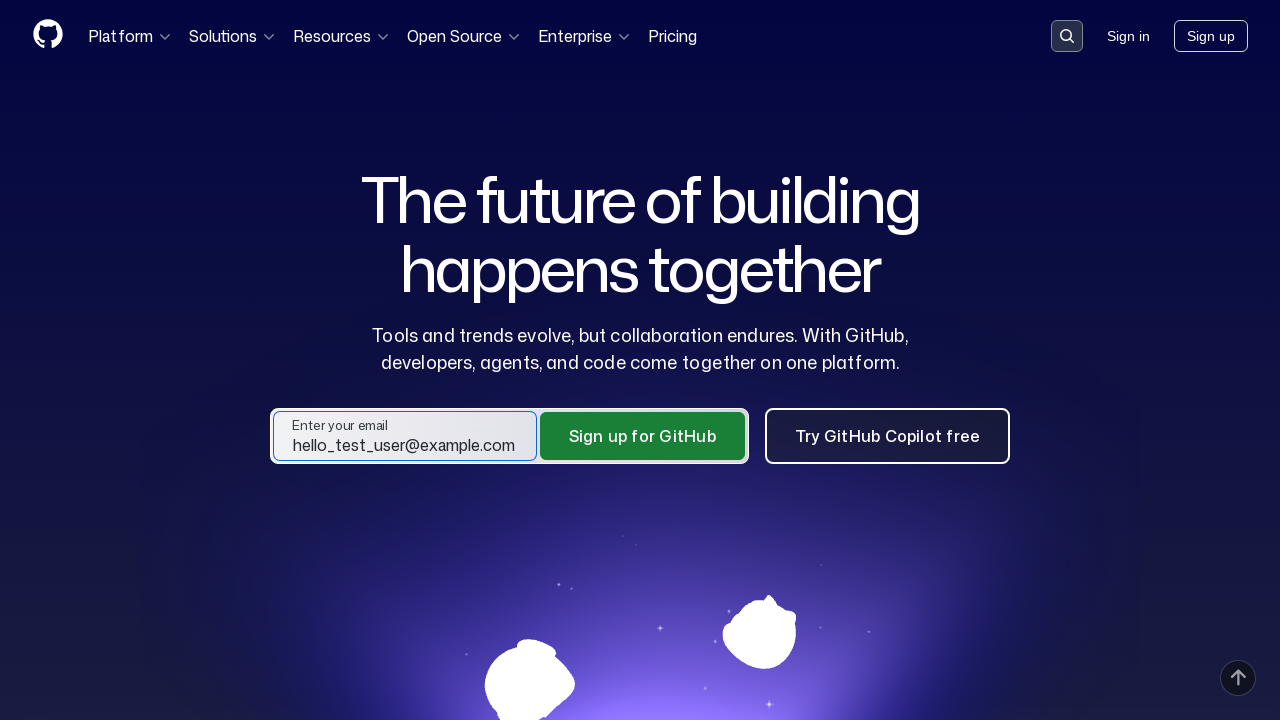